Navigates to GitHub homepage and verifies the page loads by checking the page title

Starting URL: https://github.com

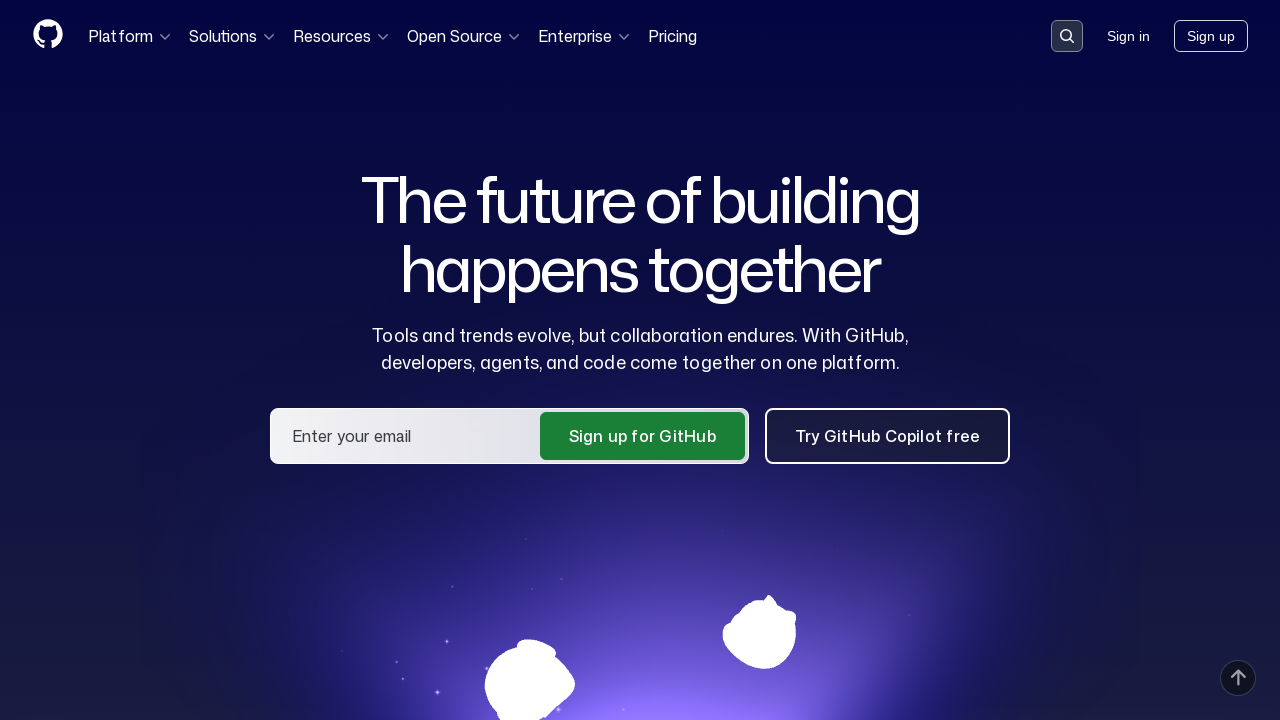

Navigated to GitHub homepage
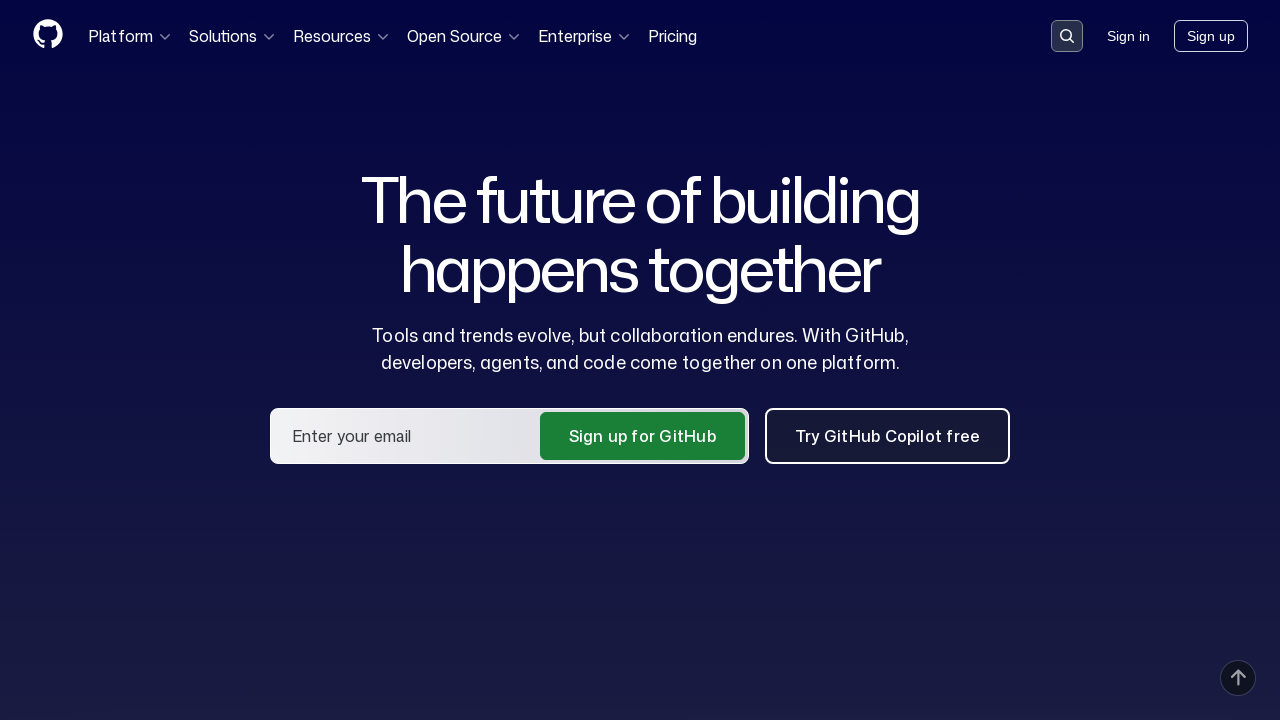

Waited for page to load (domcontentloaded state)
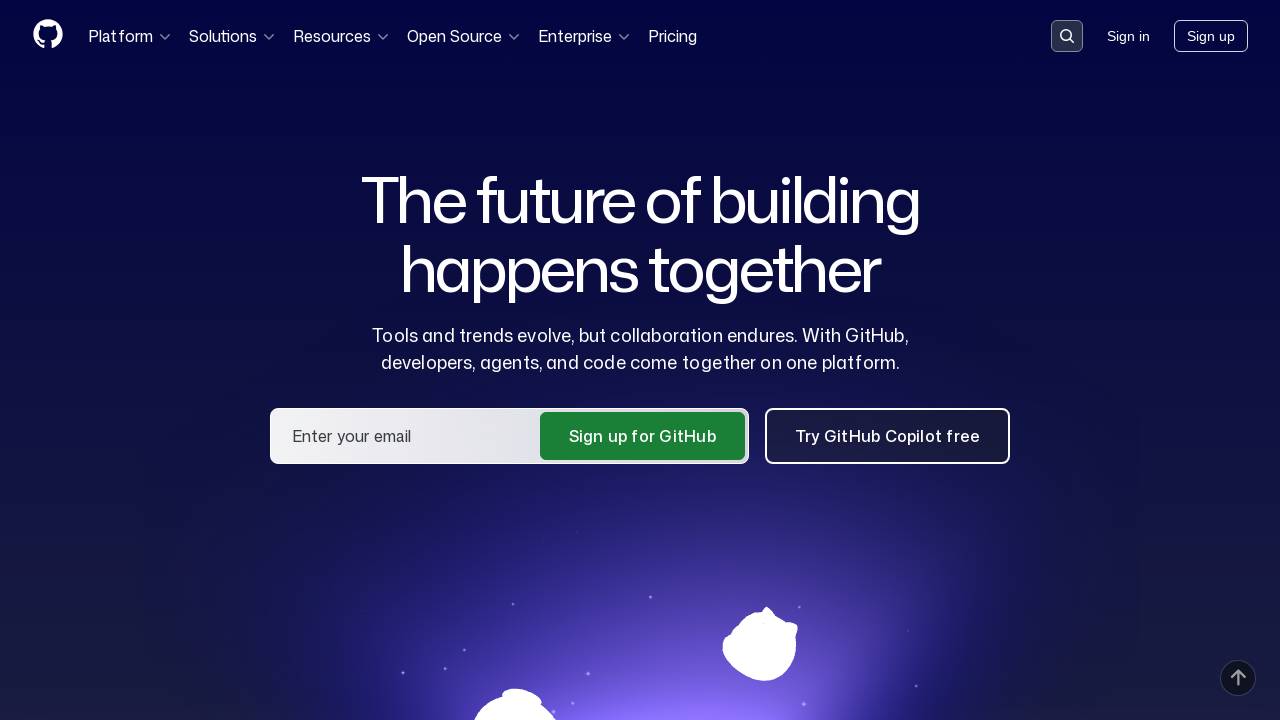

Verified page title contains 'GitHub'
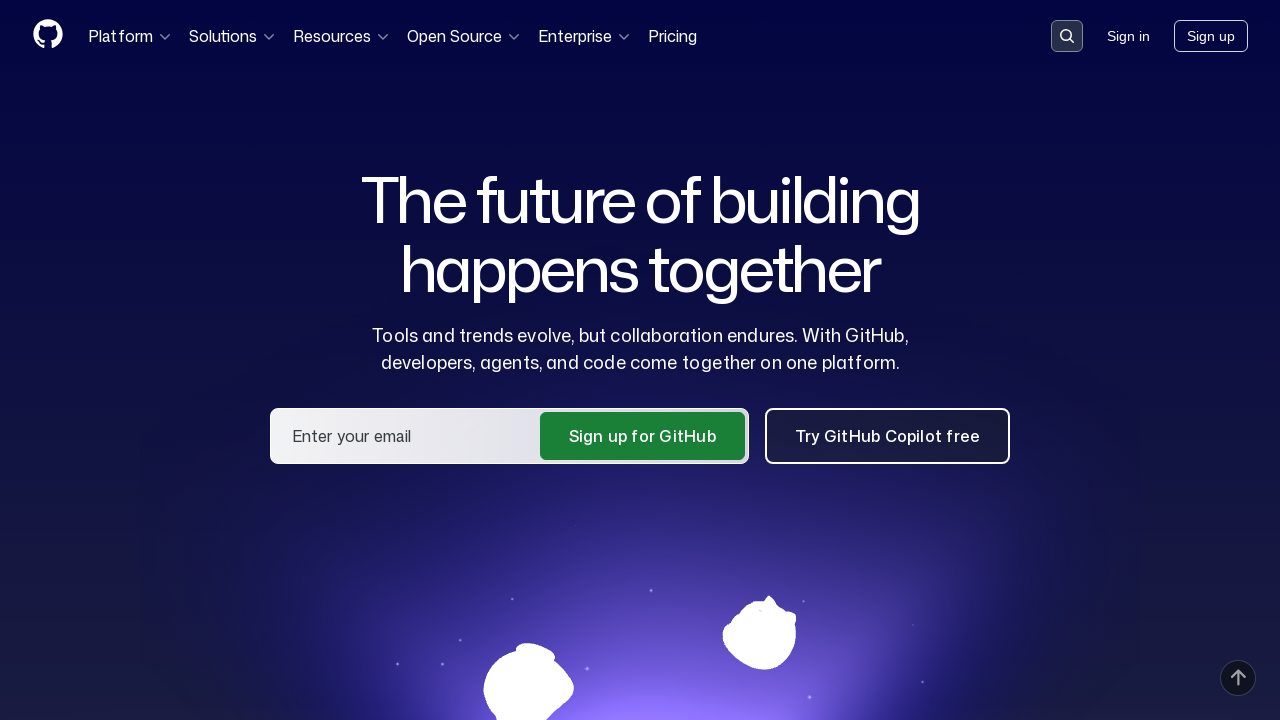

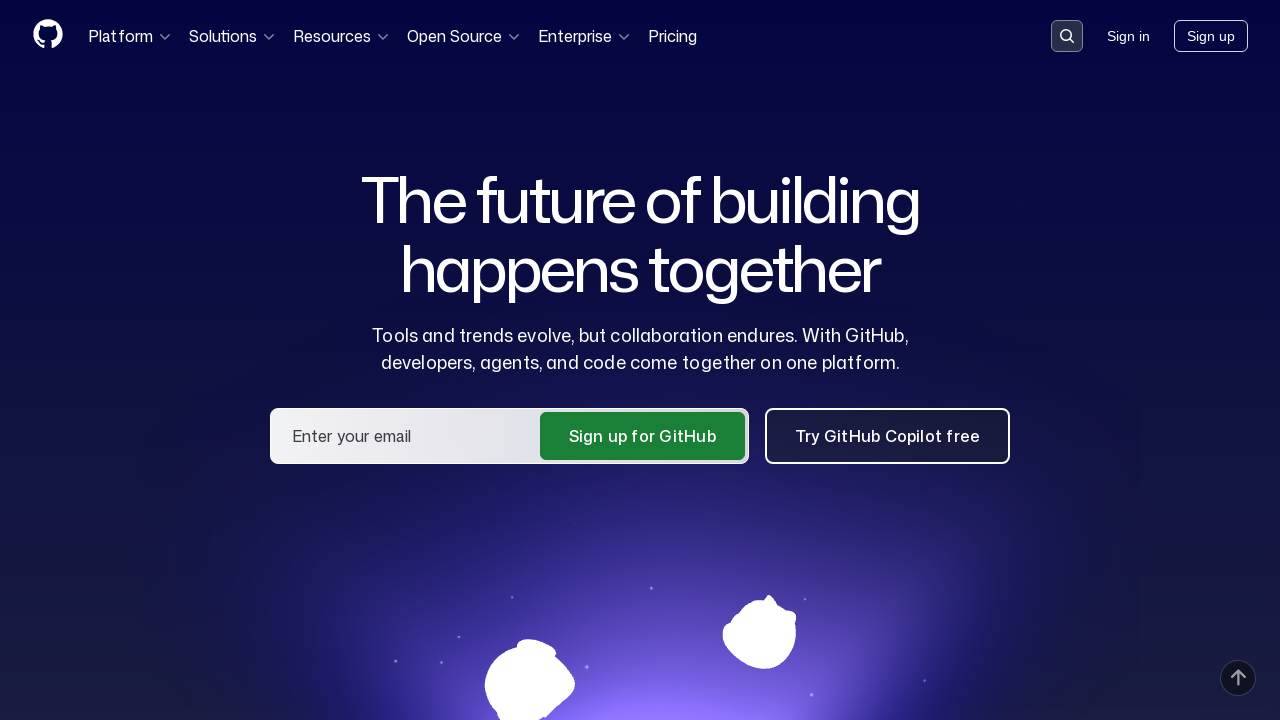